Tests various wait conditions on a demo page by clicking buttons to trigger element visibility/invisibility changes and verifying the results

Starting URL: https://www.leafground.com/waits.xhtml

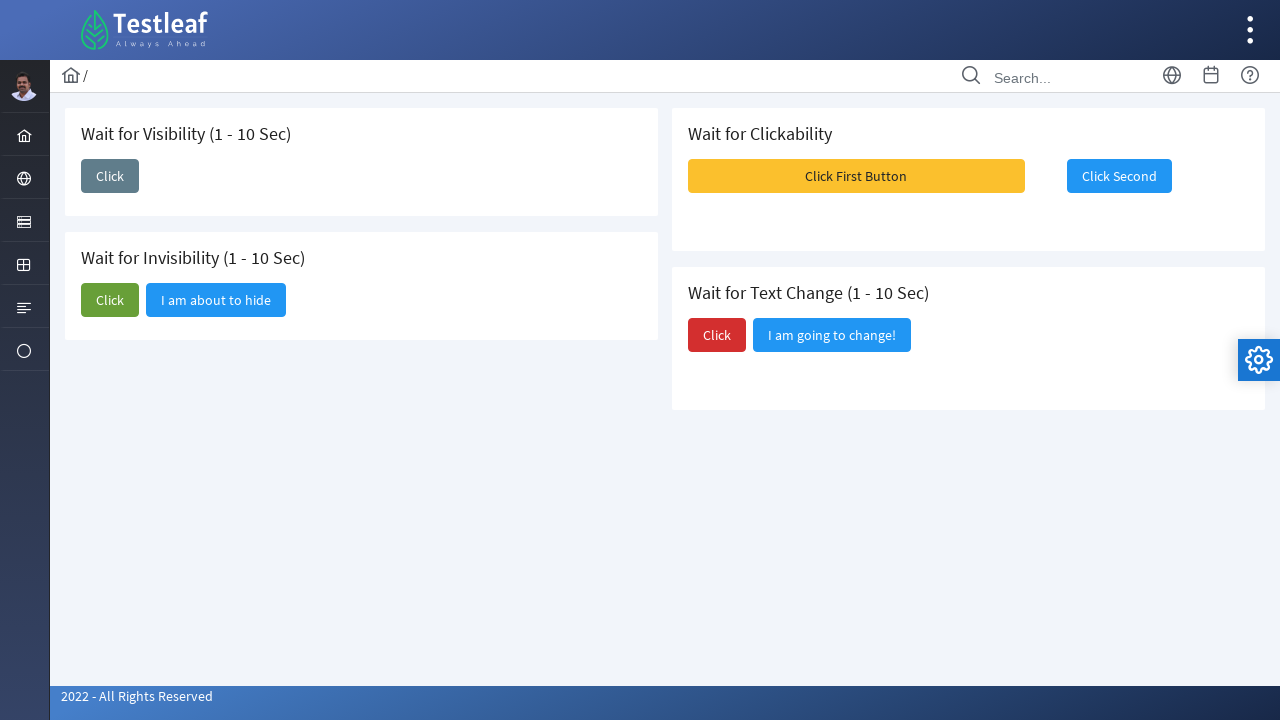

Clicked first 'Click' button to trigger element visibility at (110, 176) on xpath=//span[text()='Click']
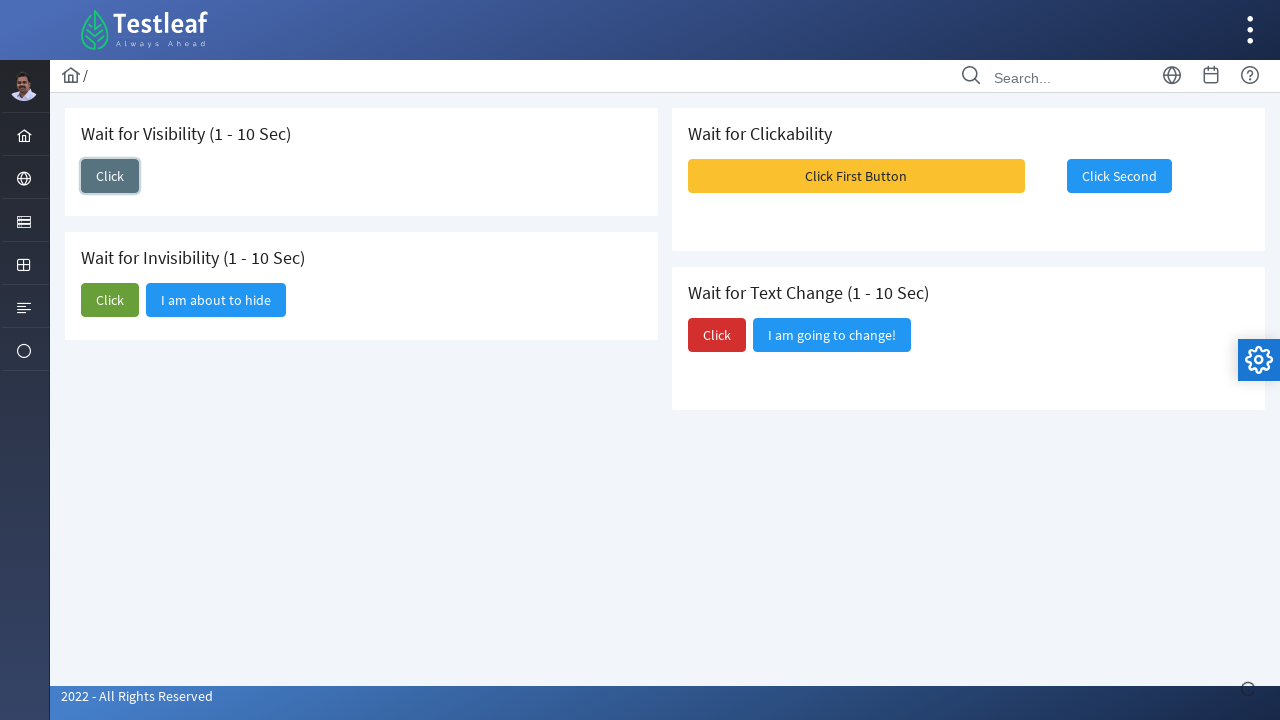

Element 'I am here' became visible
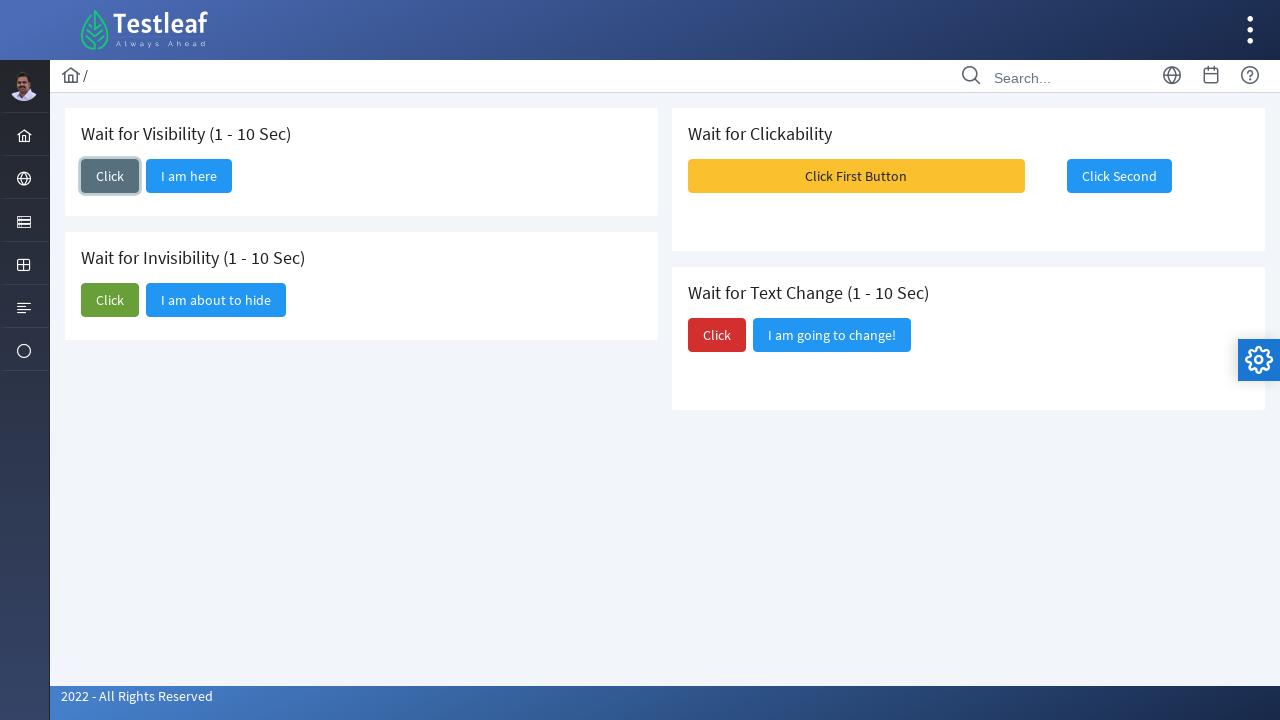

Verified element visibility status: True
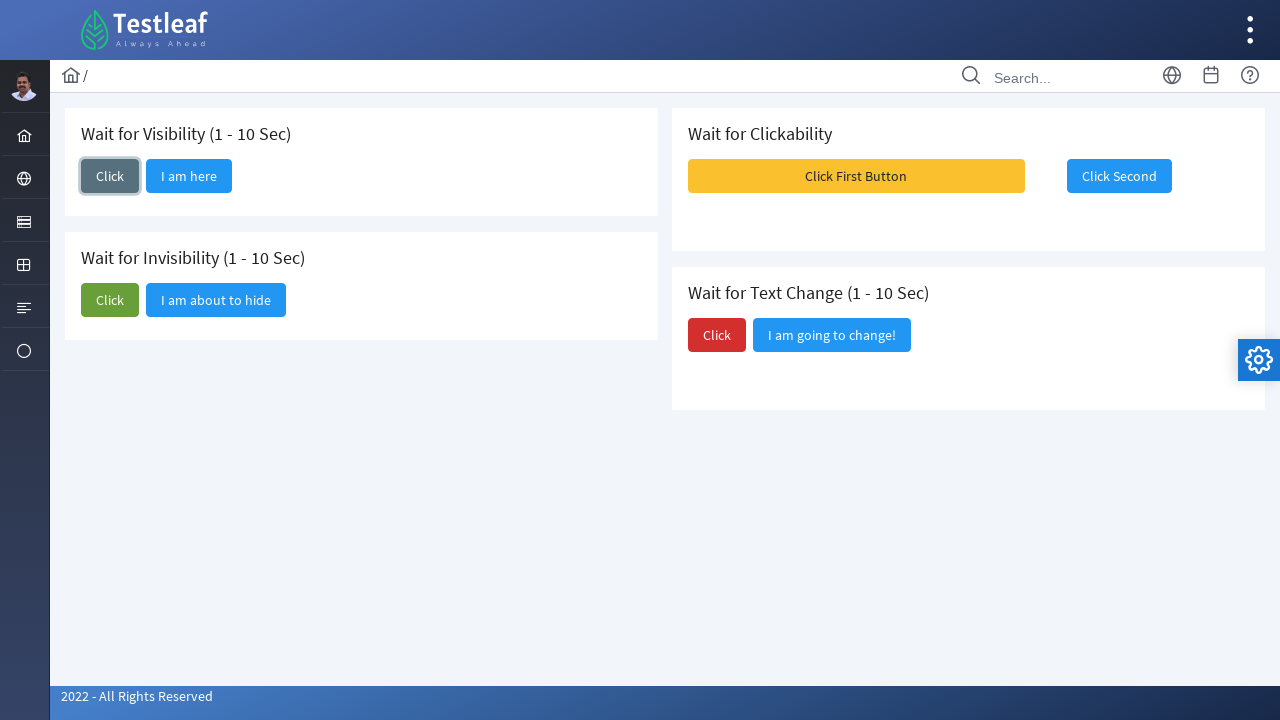

Clicked second 'Click' button to trigger element invisibility at (110, 300) on xpath=(//span[text()='Click'])[2]
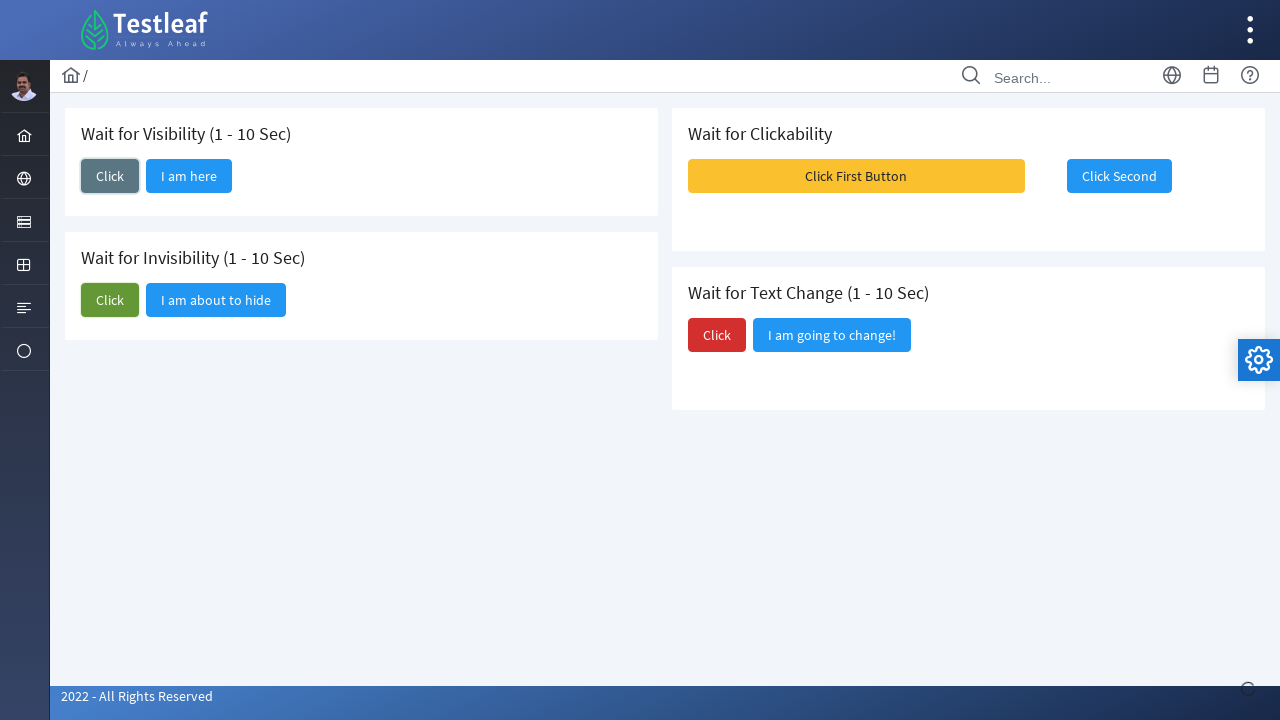

Element 'I am about to hide' became hidden
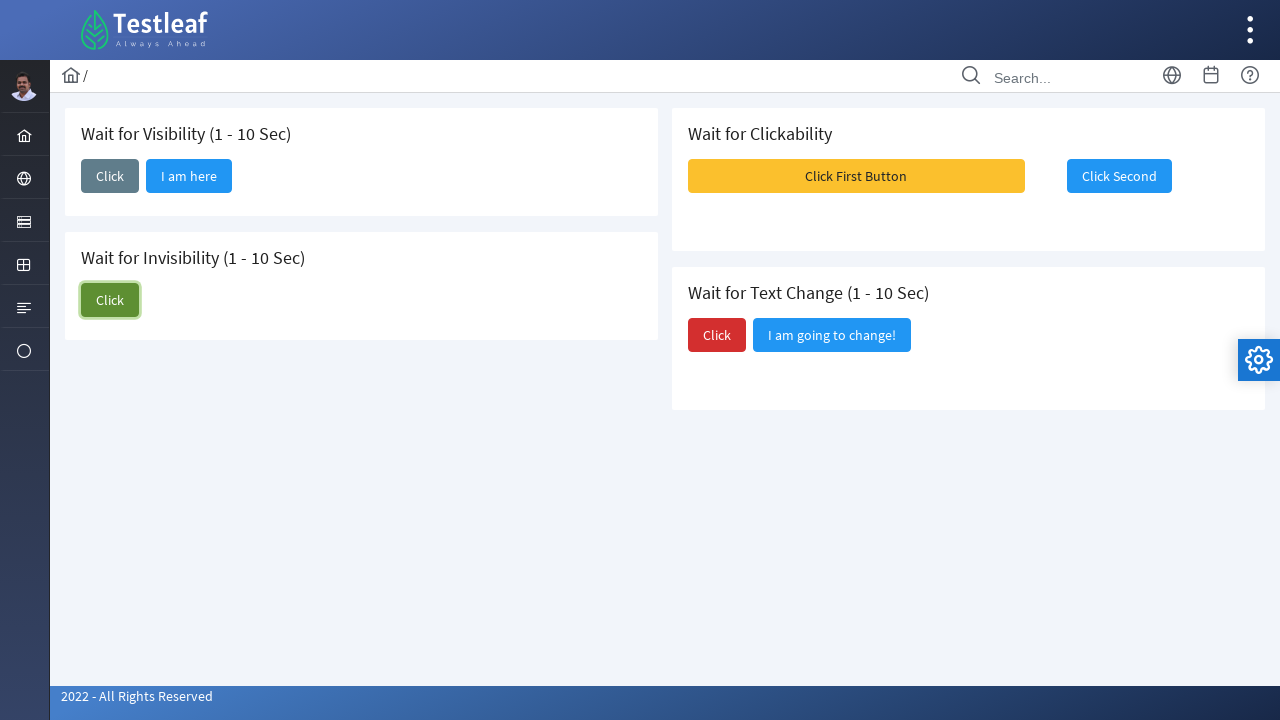

Verified hidden element count: 0
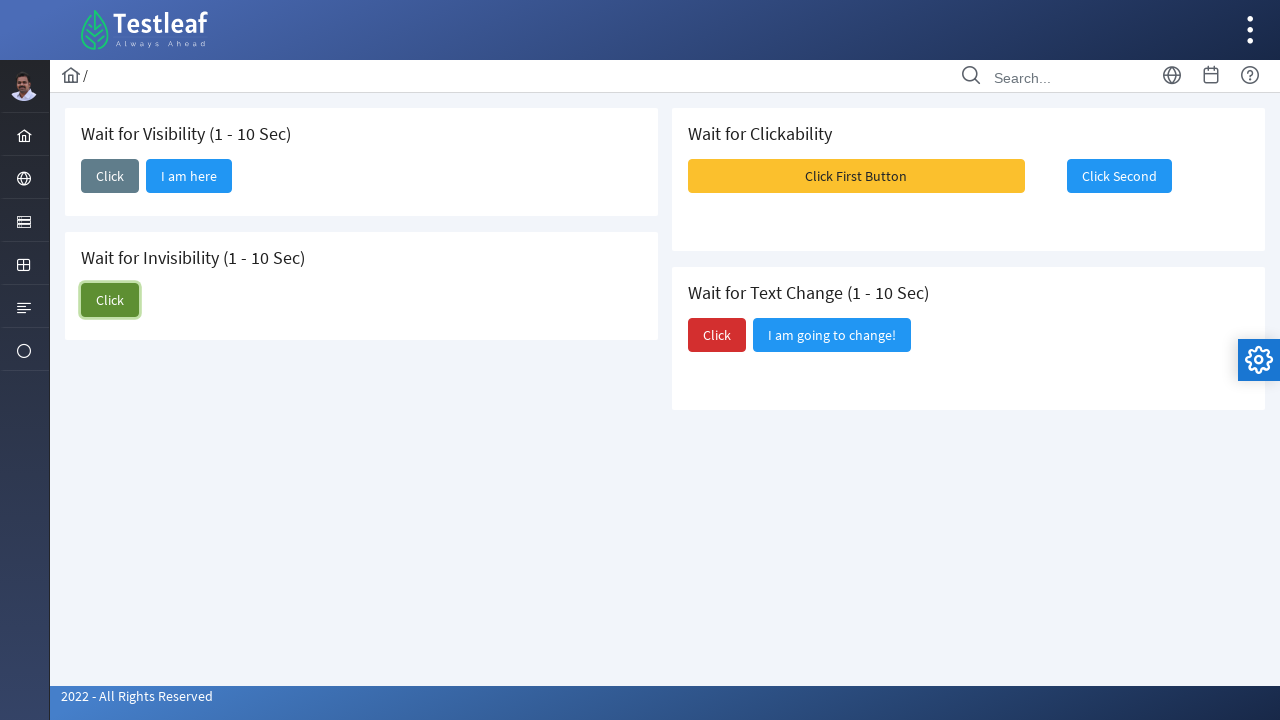

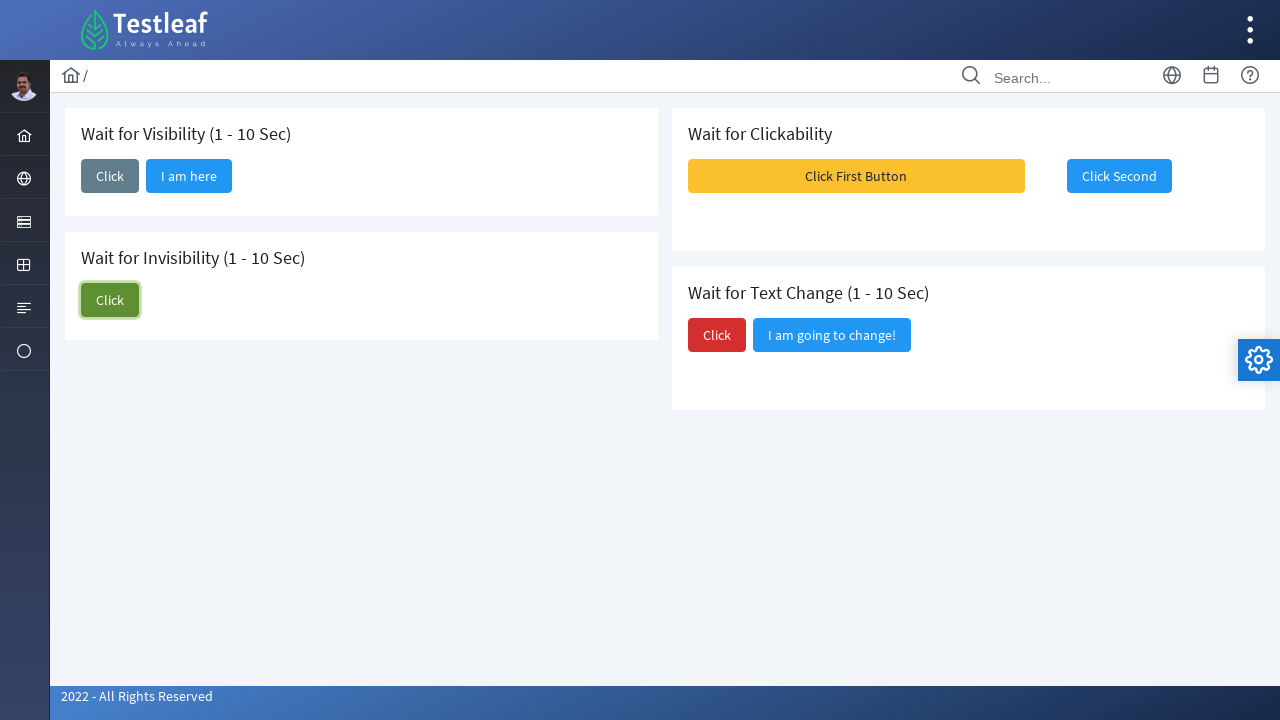